Tests that the OrangeHRM homepage loads correctly by verifying the page title equals "OrangeHRM"

Starting URL: http://alchemy.hguy.co/orangehrm

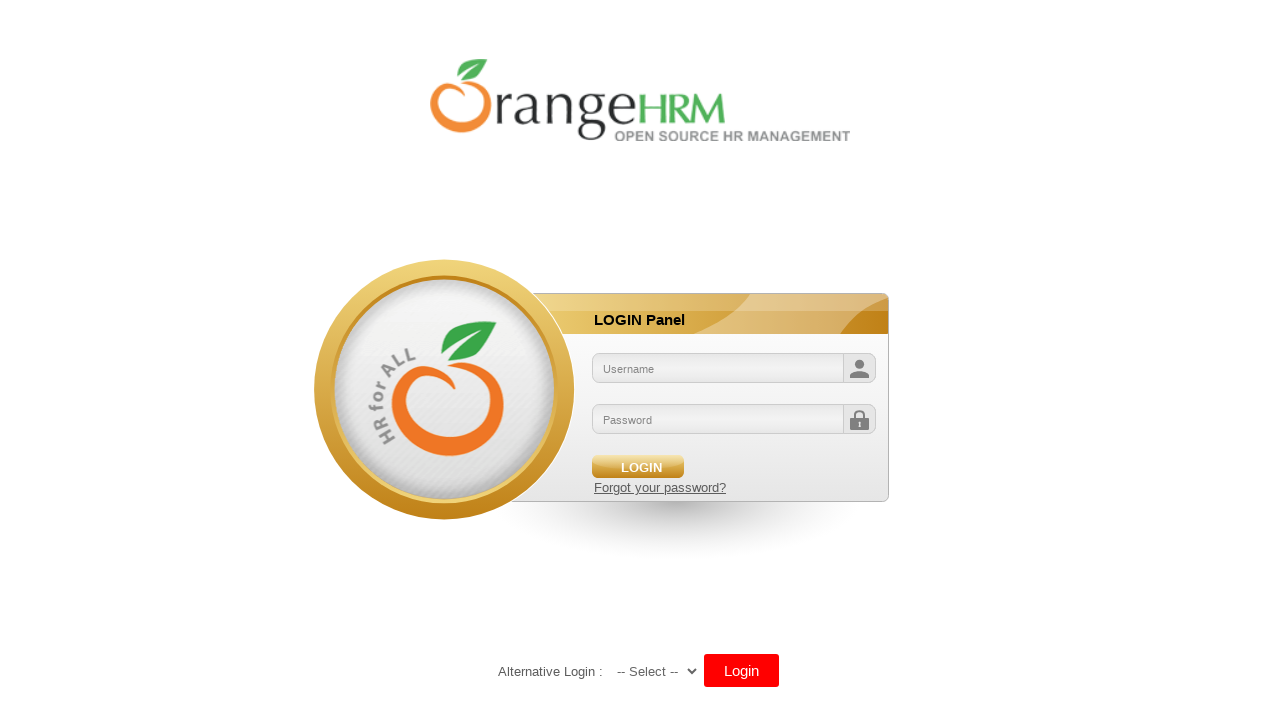

Navigated to OrangeHRM homepage at http://alchemy.hguy.co/orangehrm
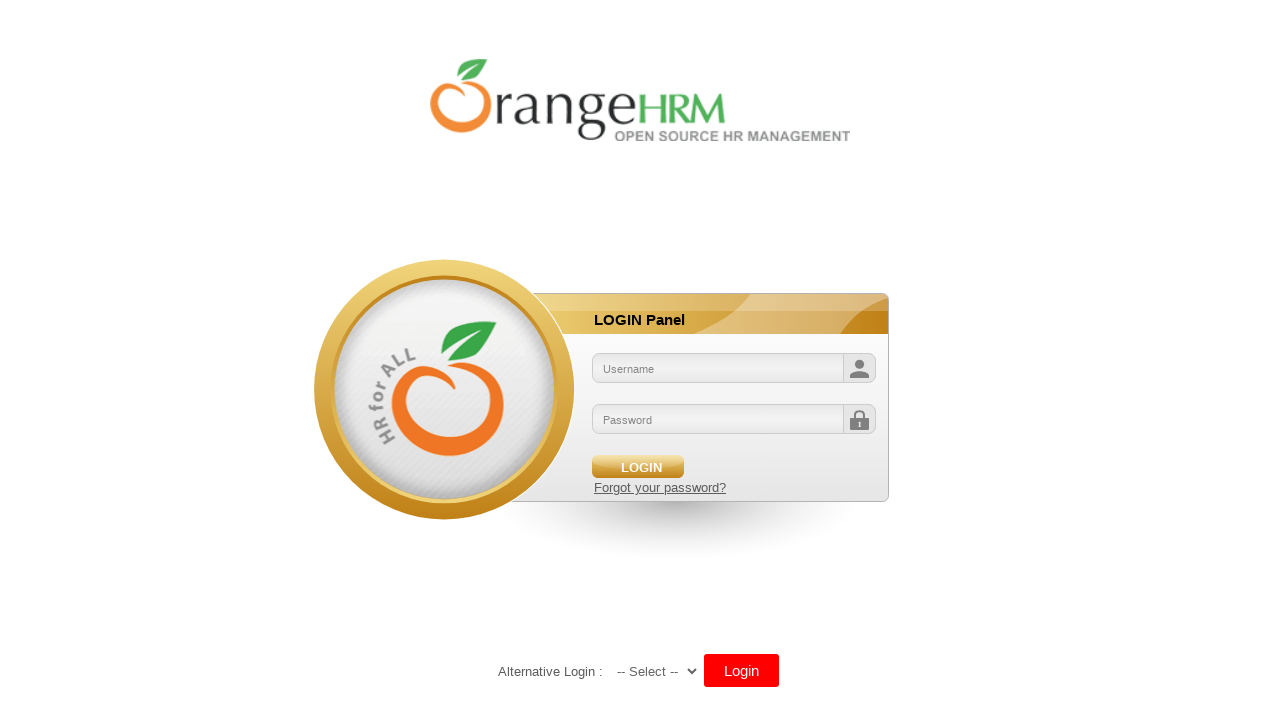

Verified page title equals 'OrangeHRM'
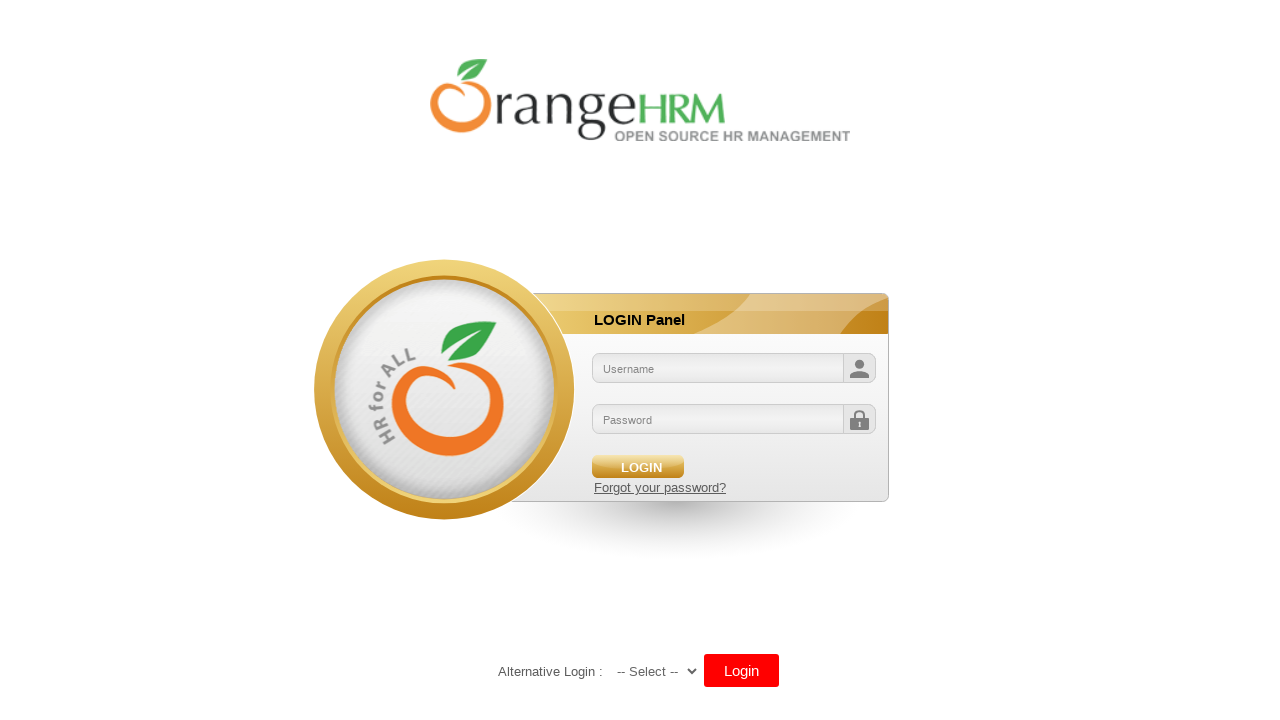

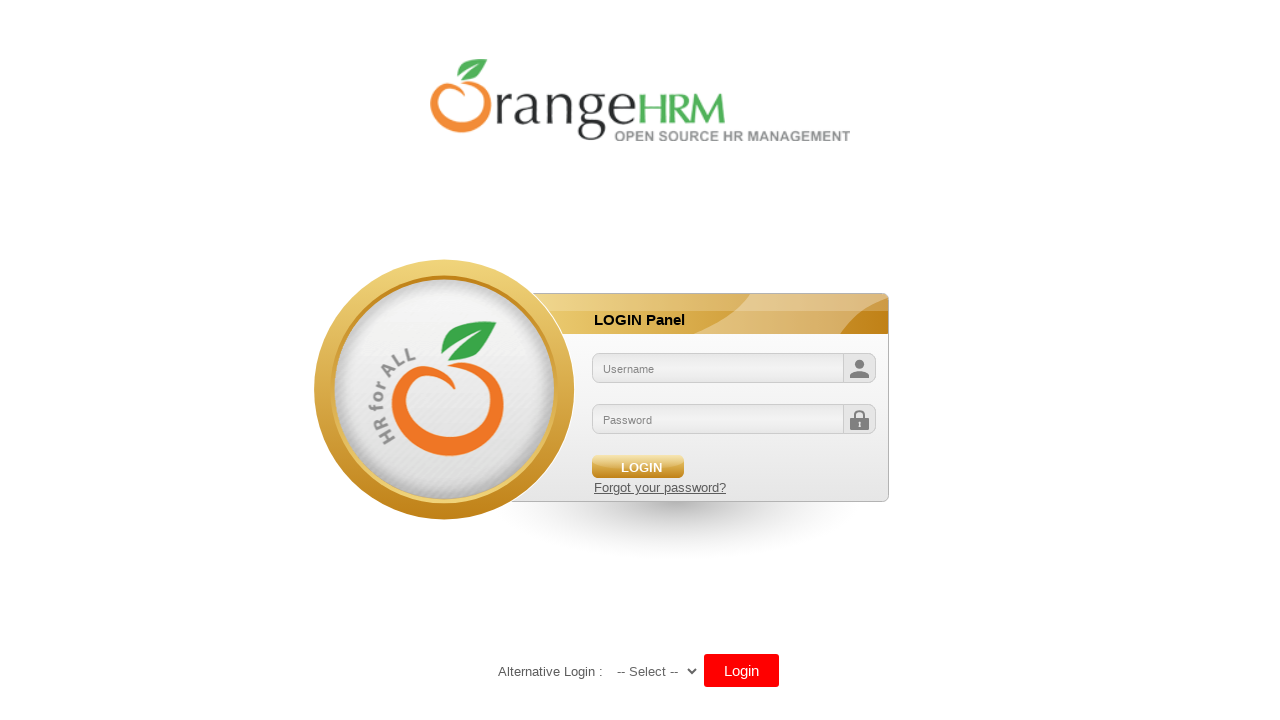